Tests dropdown selection functionality on the OrangeHRM trial signup page by selecting a country from a dropdown list without using the standard Select class.

Starting URL: https://www.orangehrm.com/orangehrm-30-day-trial/

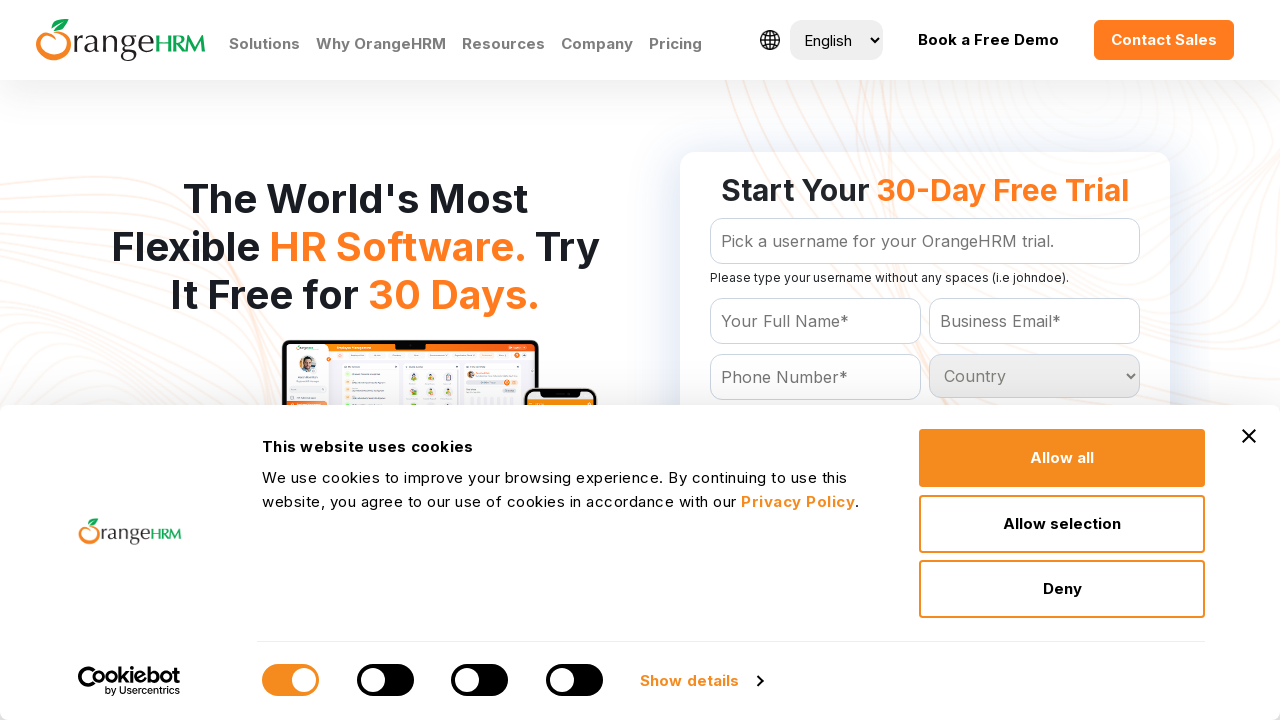

Country dropdown selector became available
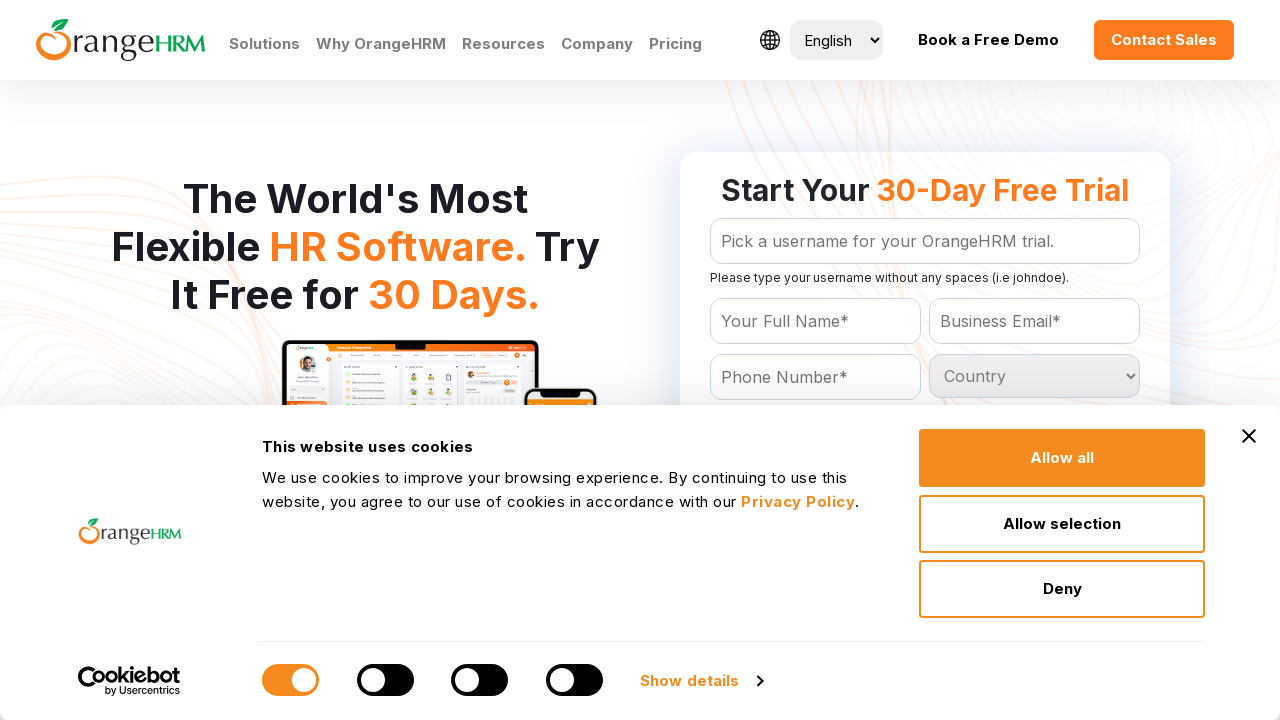

Selected 'Zaire' from the country dropdown on select#Form_getForm_Country
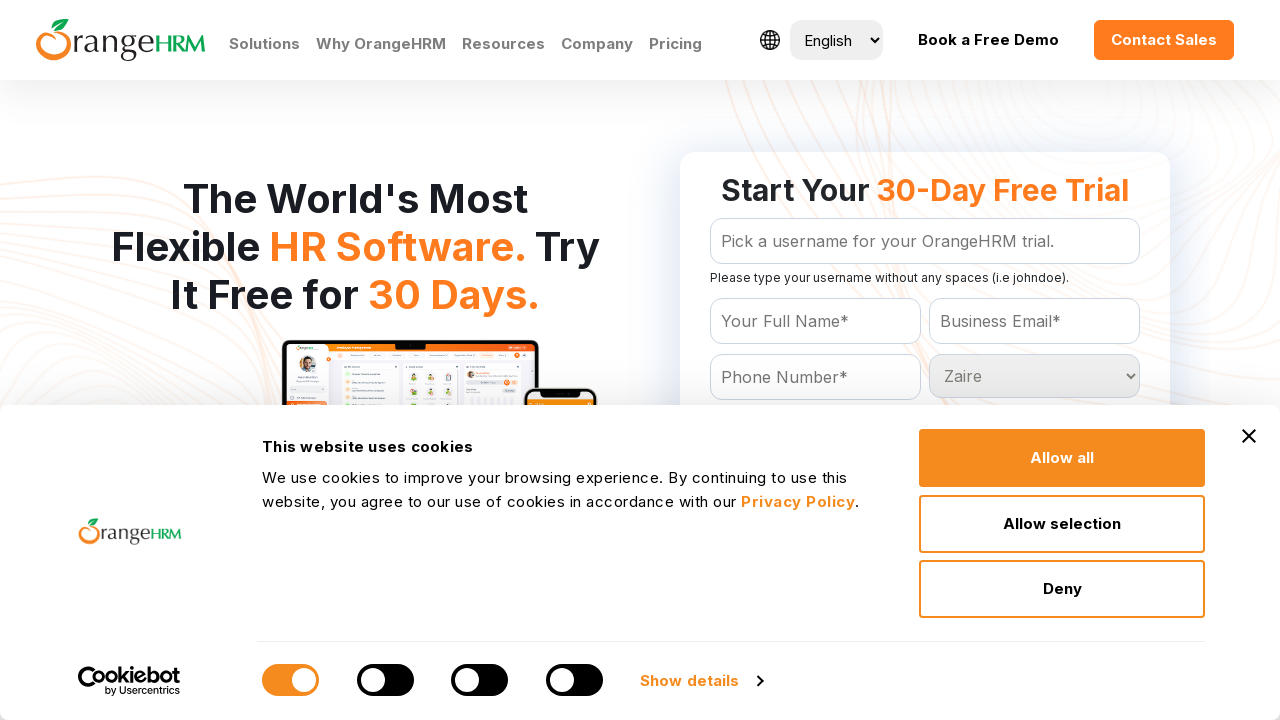

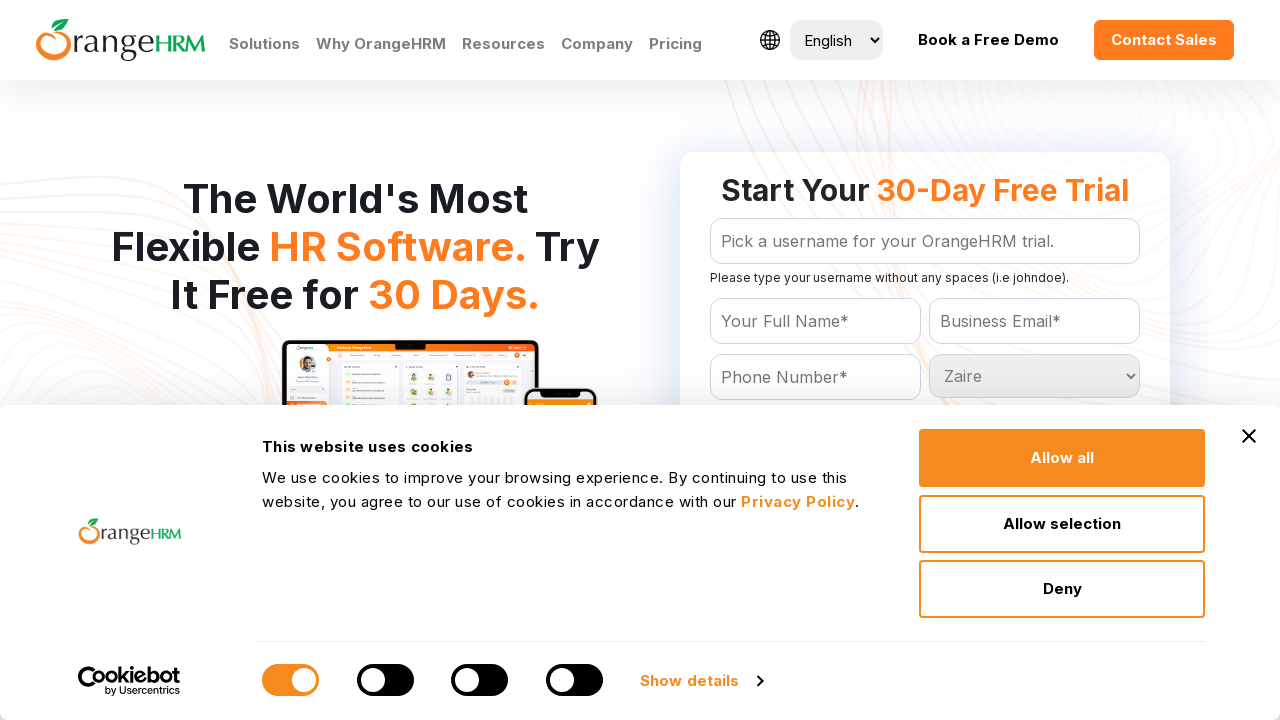